Tests page refresh functionality by verifying that the timestamp in the page title updates after refresh

Starting URL: http://www.compendiumdev.co.uk/selenium/refresh.php

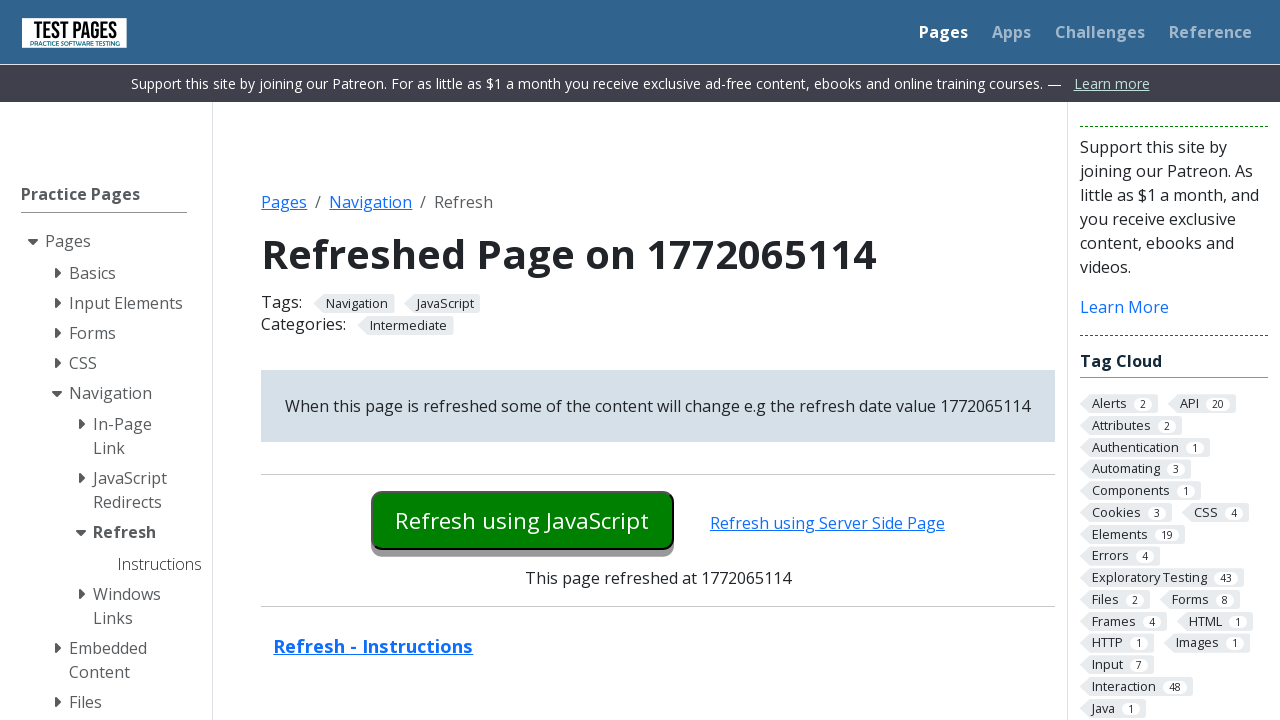

Waited for page to load completely
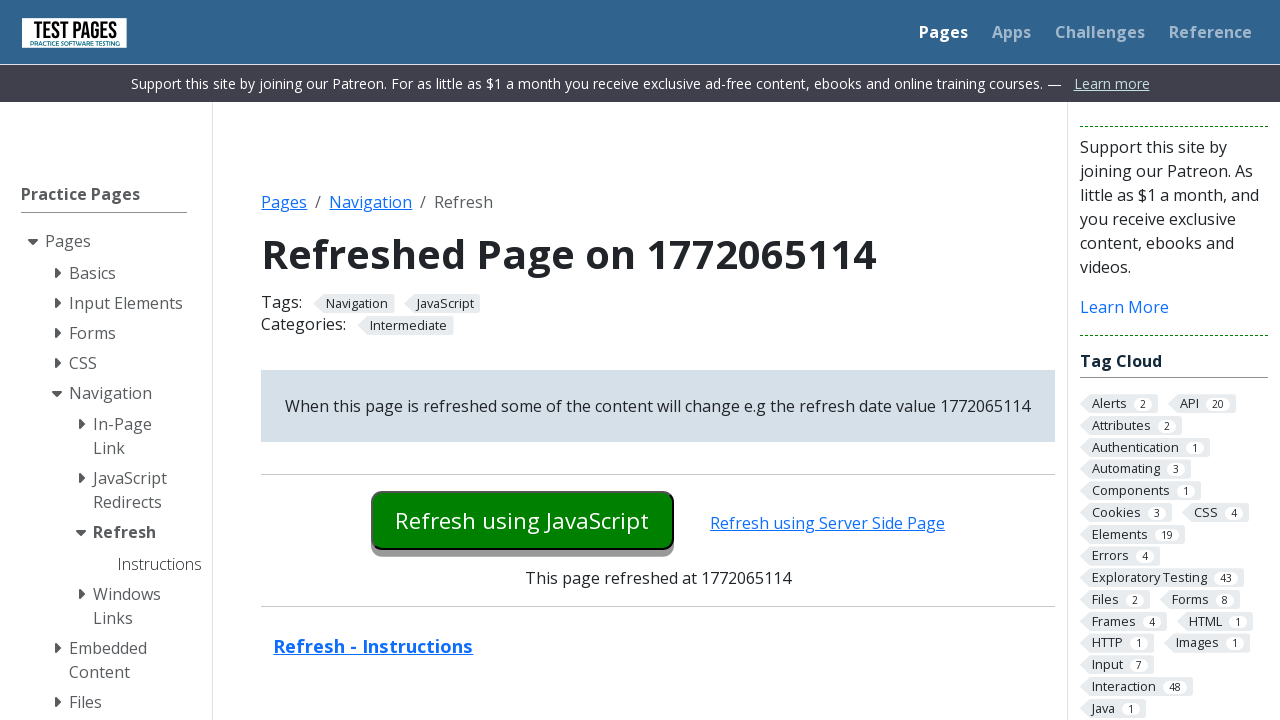

Retrieved initial page title: Refreshed Page on 1772065114
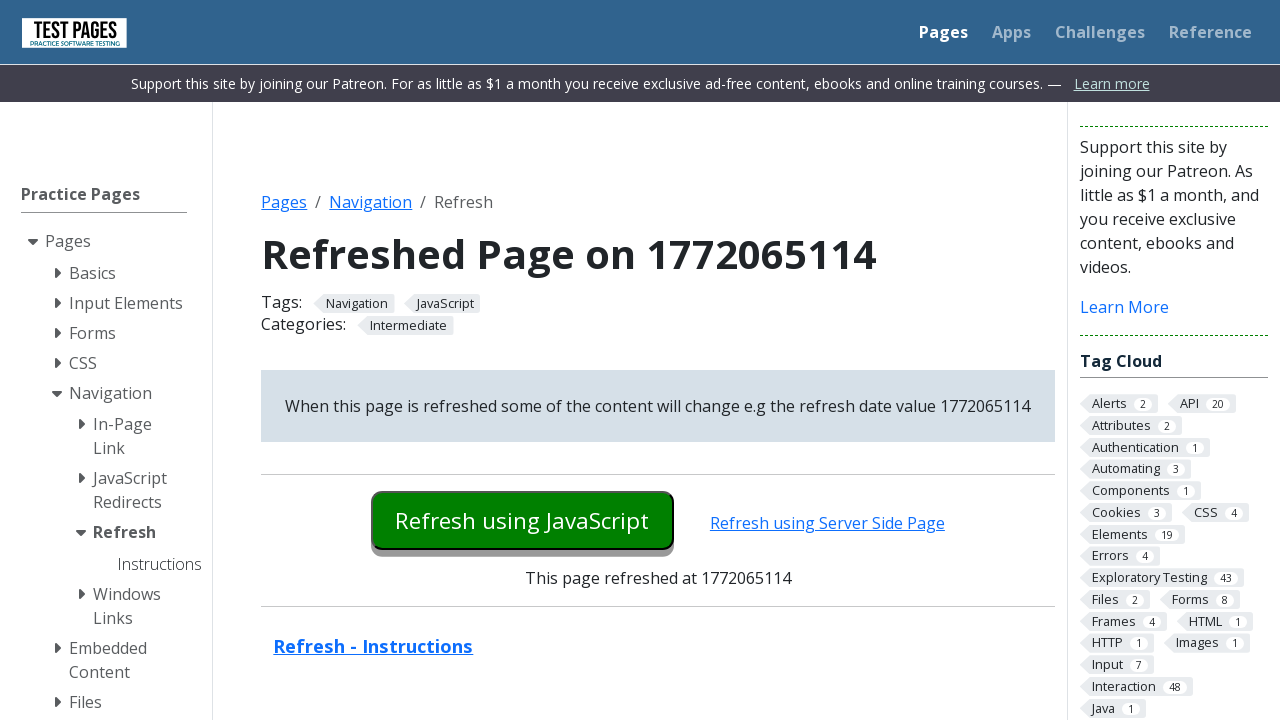

Verified initial title contains timestamp pattern
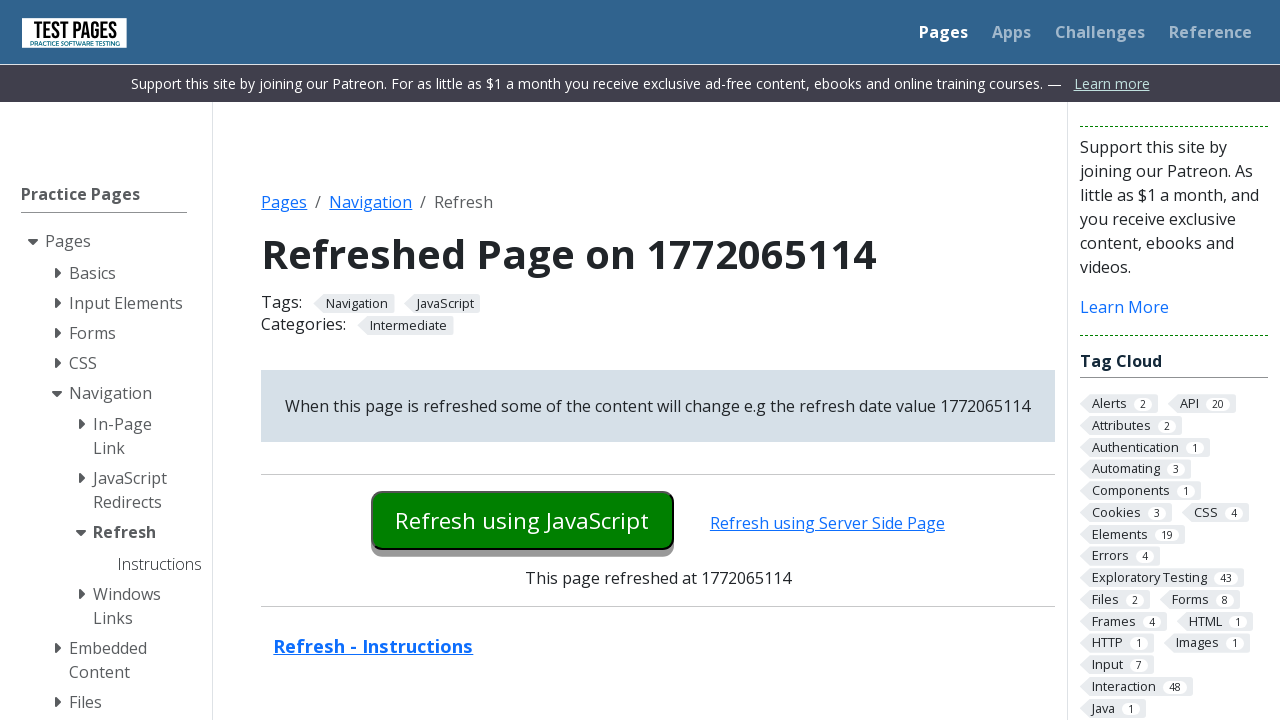

Extracted initial timestamp from title: 1772065114
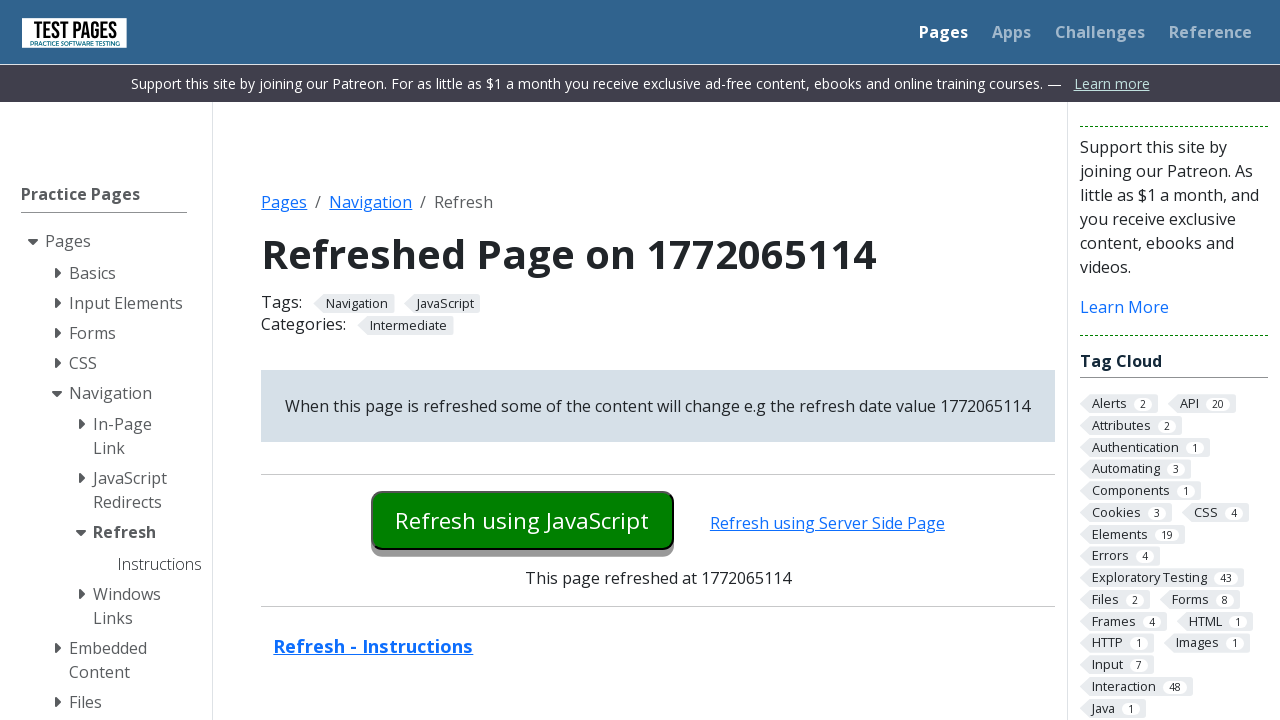

Waited 2 seconds before refresh
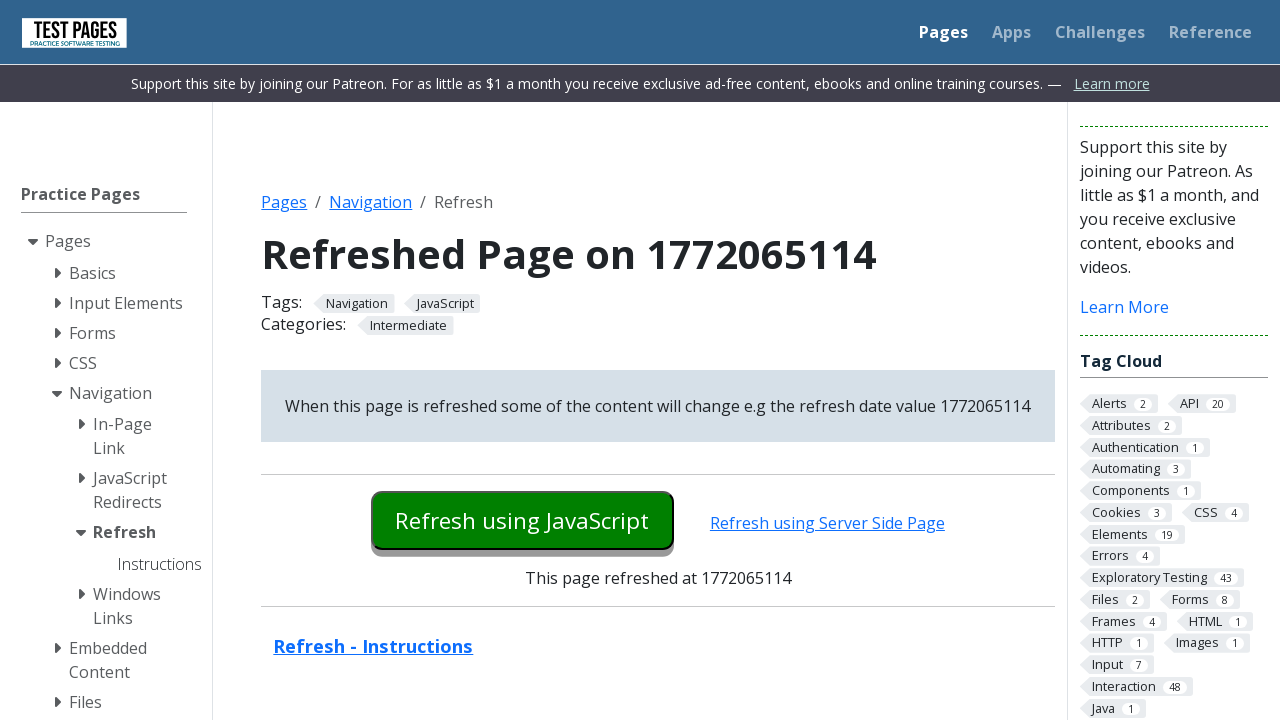

Refreshed the page
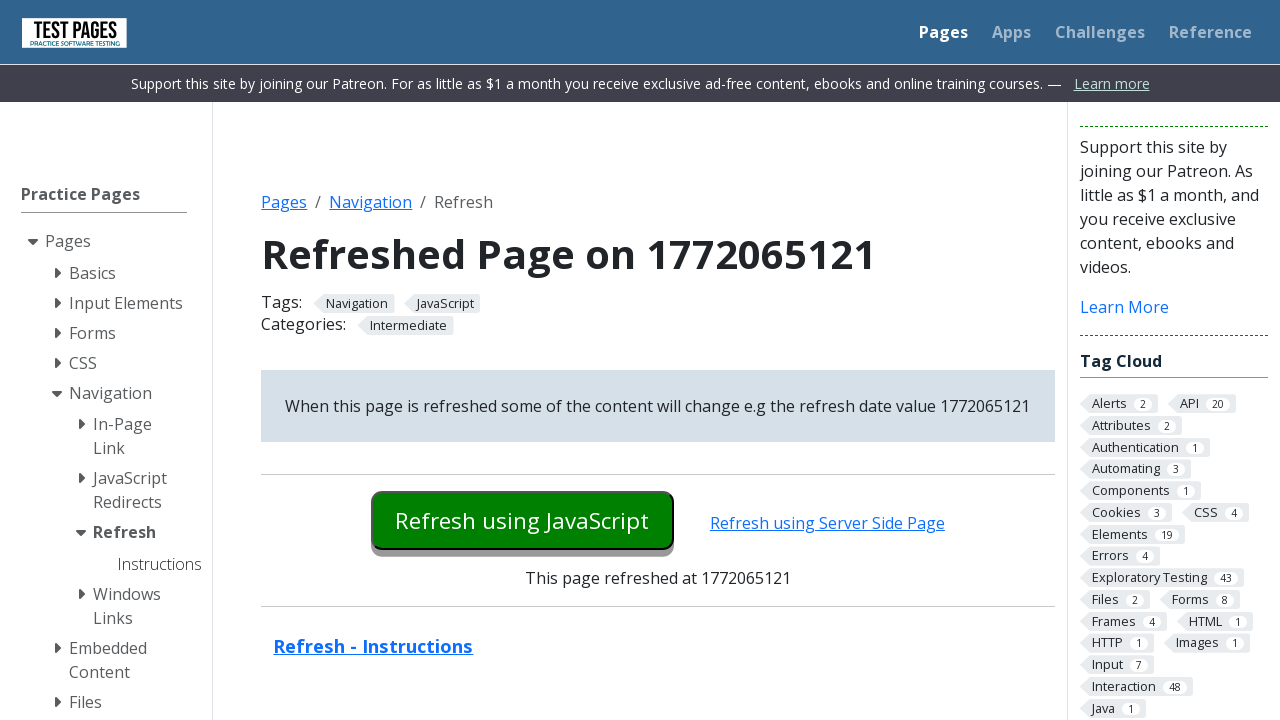

Waited for refreshed page to load completely
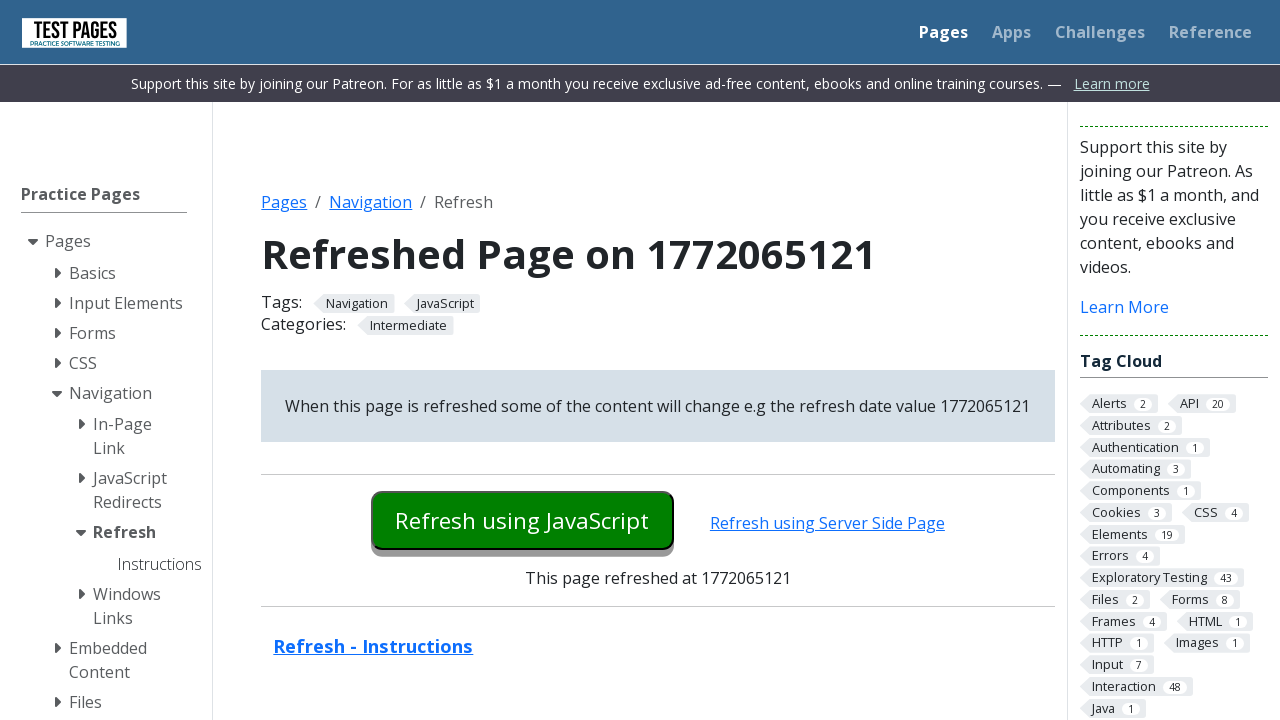

Retrieved new page title after refresh: Refreshed Page on 1772065121
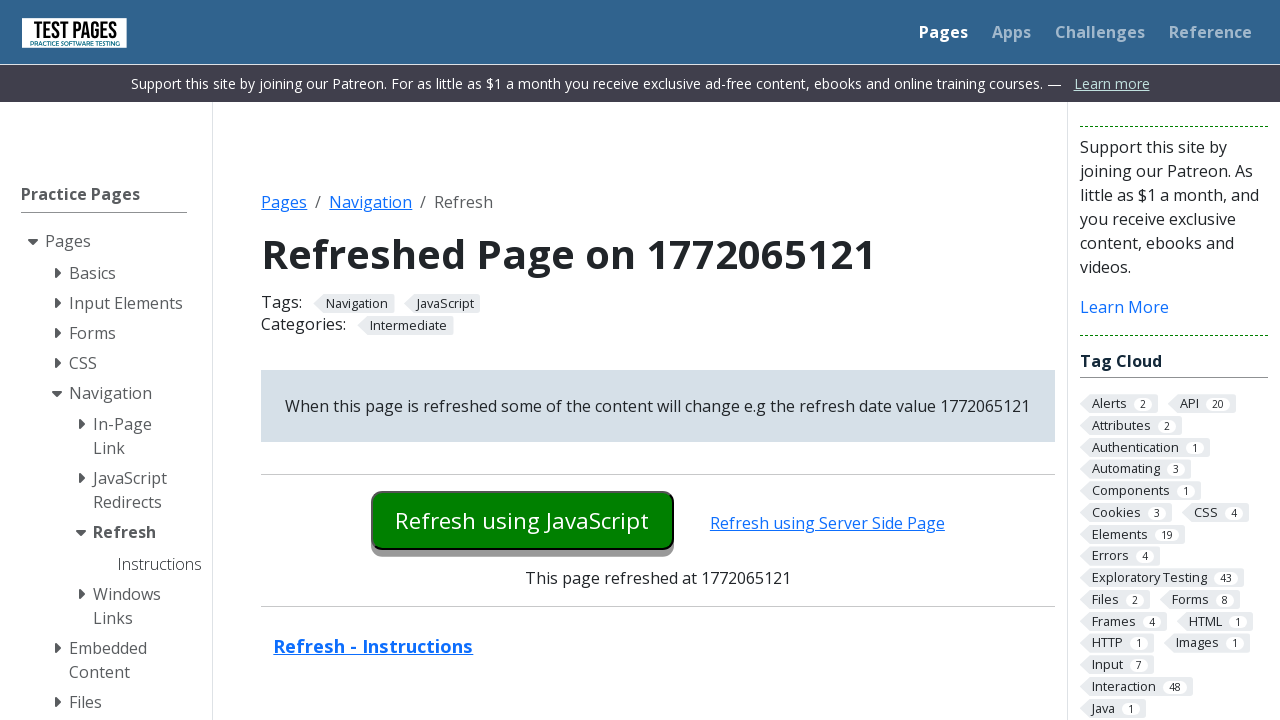

Verified new title contains timestamp pattern
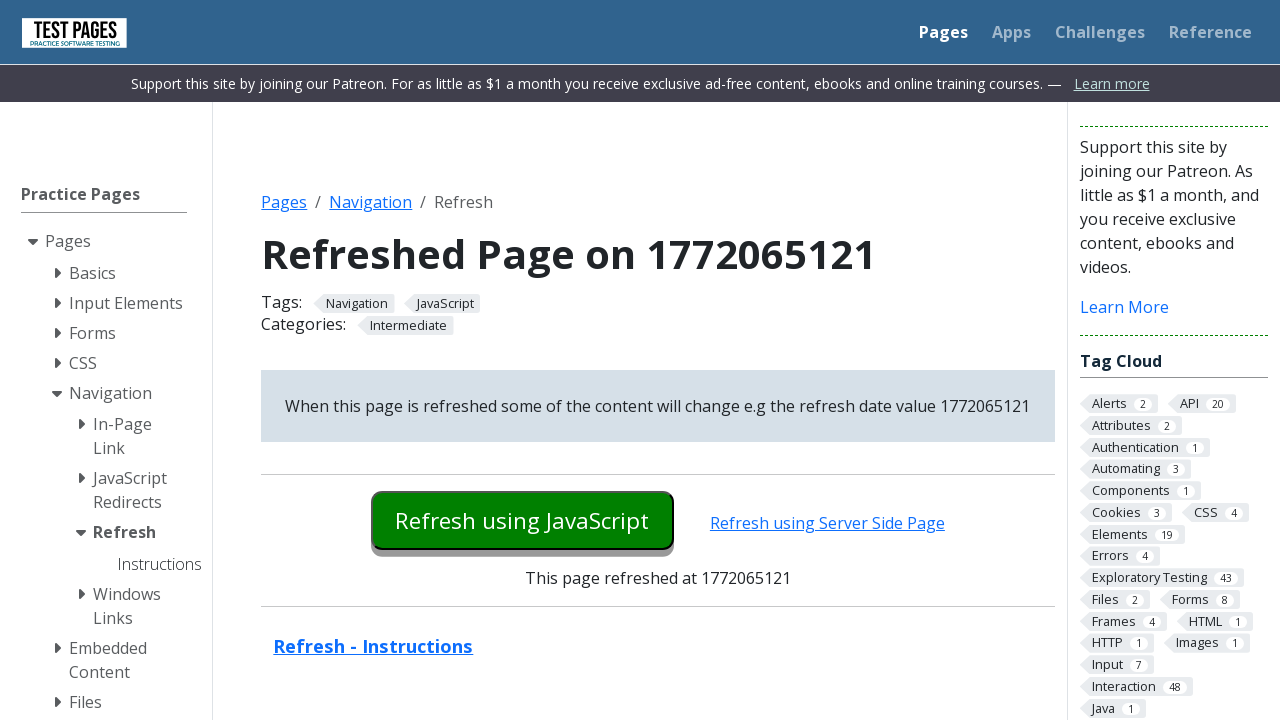

Extracted new timestamp from title: 1772065121
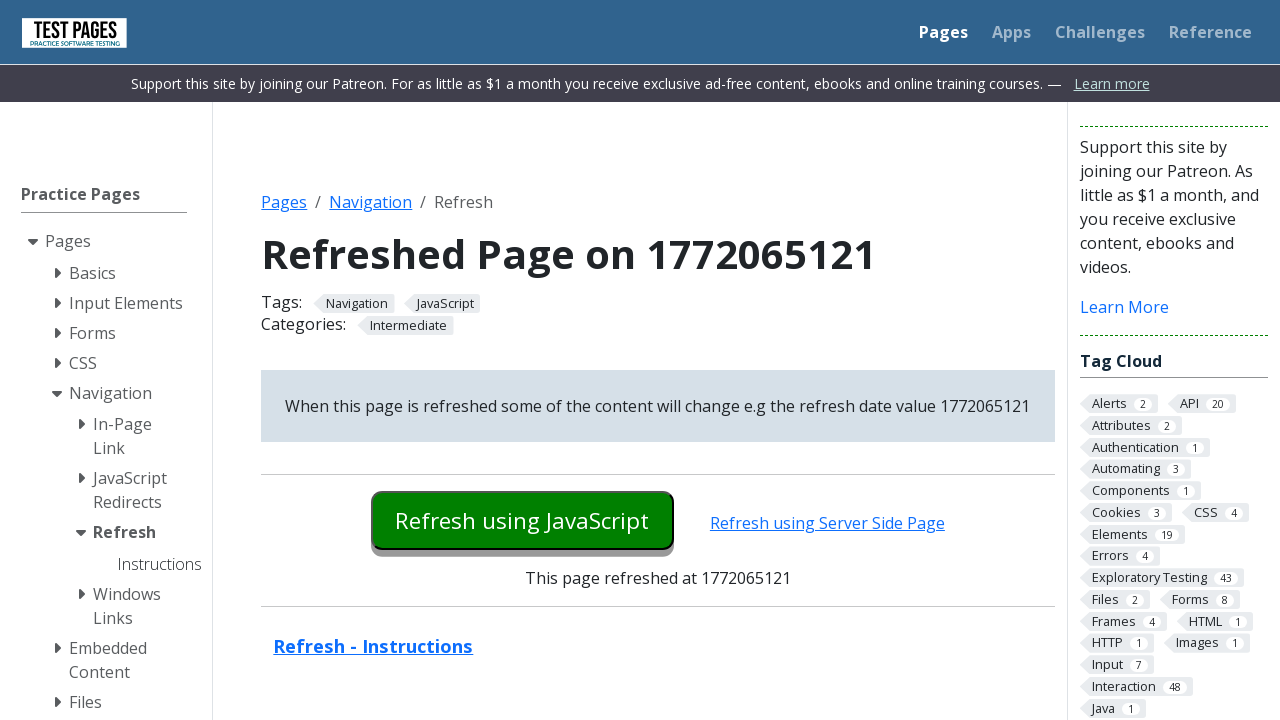

Verified timestamp increased from 1772065114 to 1772065121
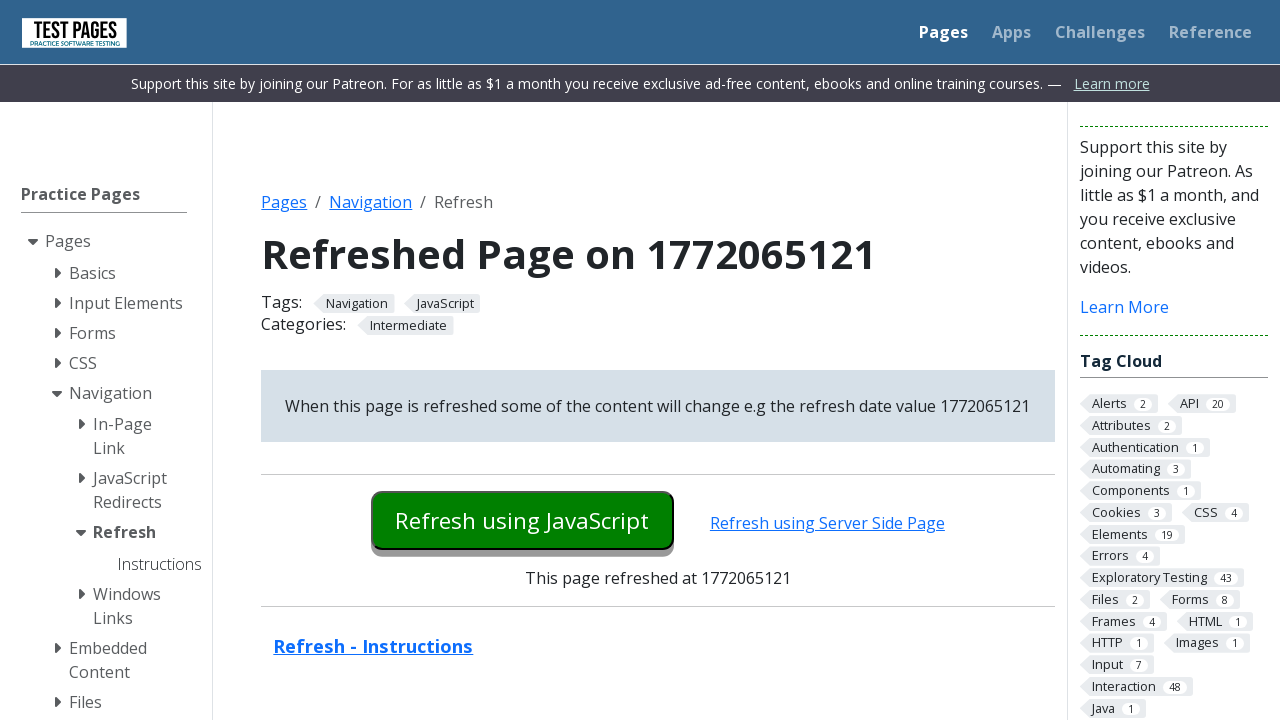

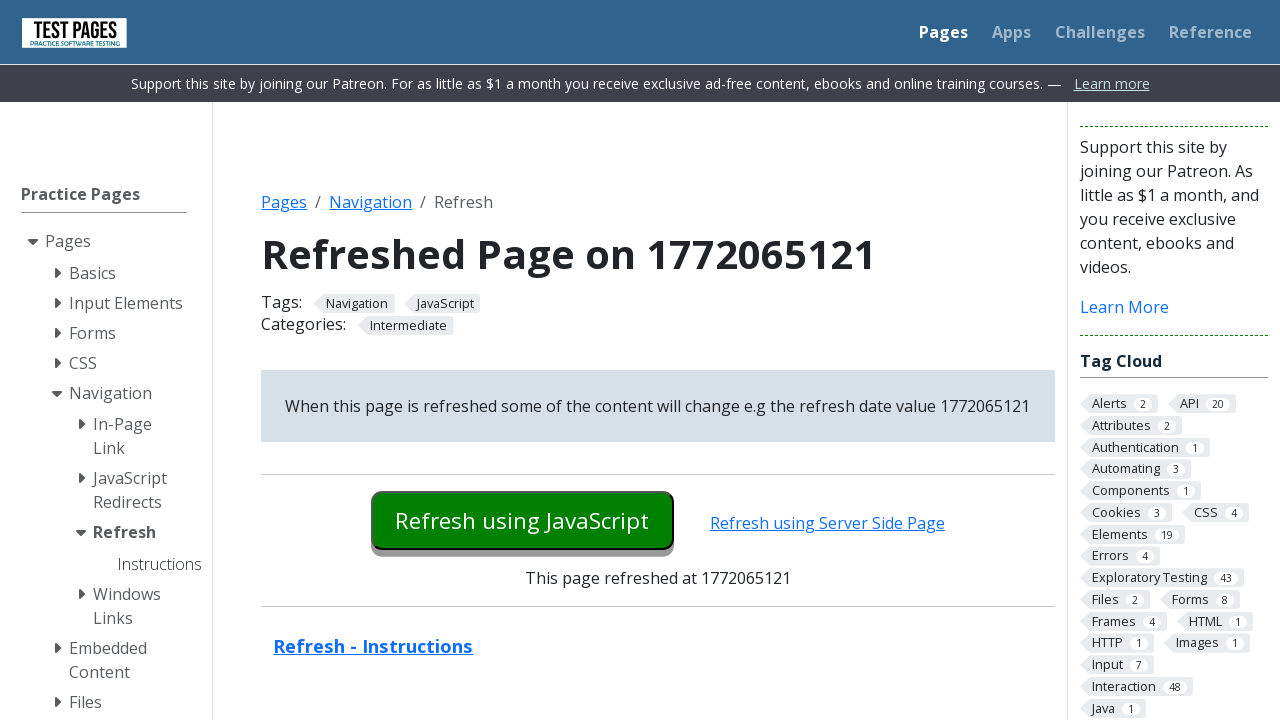